Tests a text box form by filling in username, email, and address fields

Starting URL: https://demoqa.com/text-box

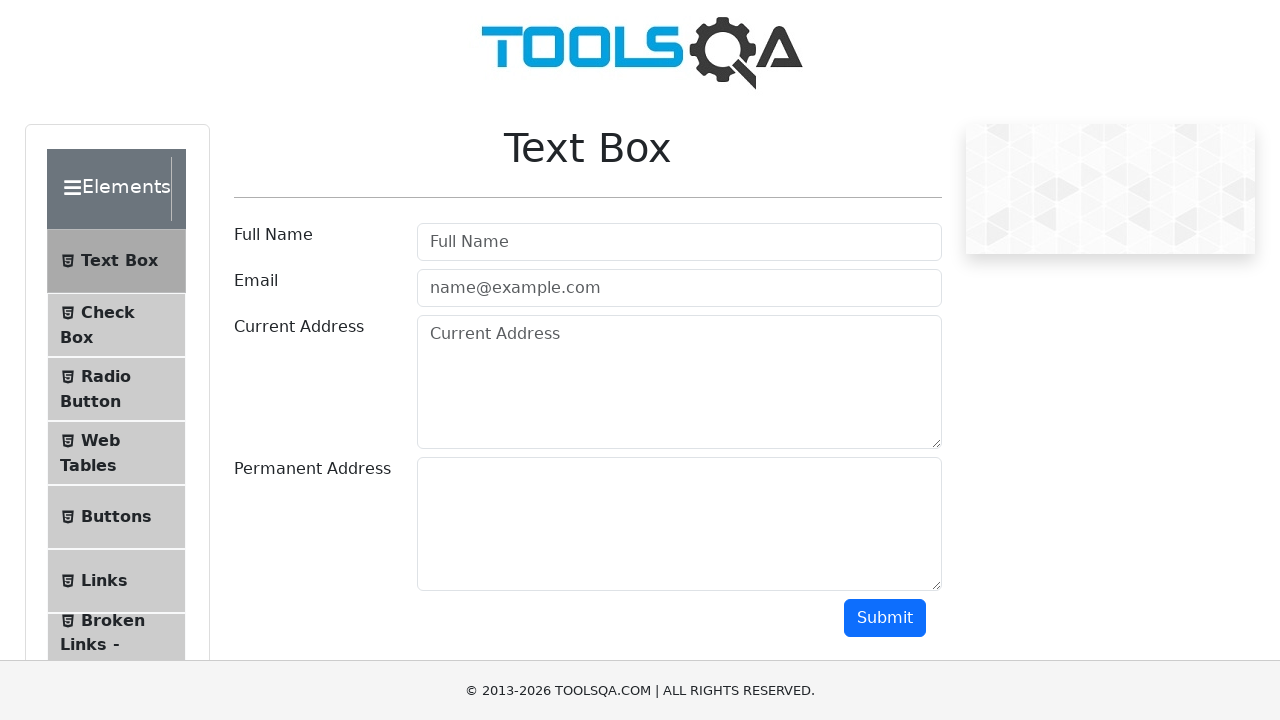

Filled username field with 'naveenk' on input#userName
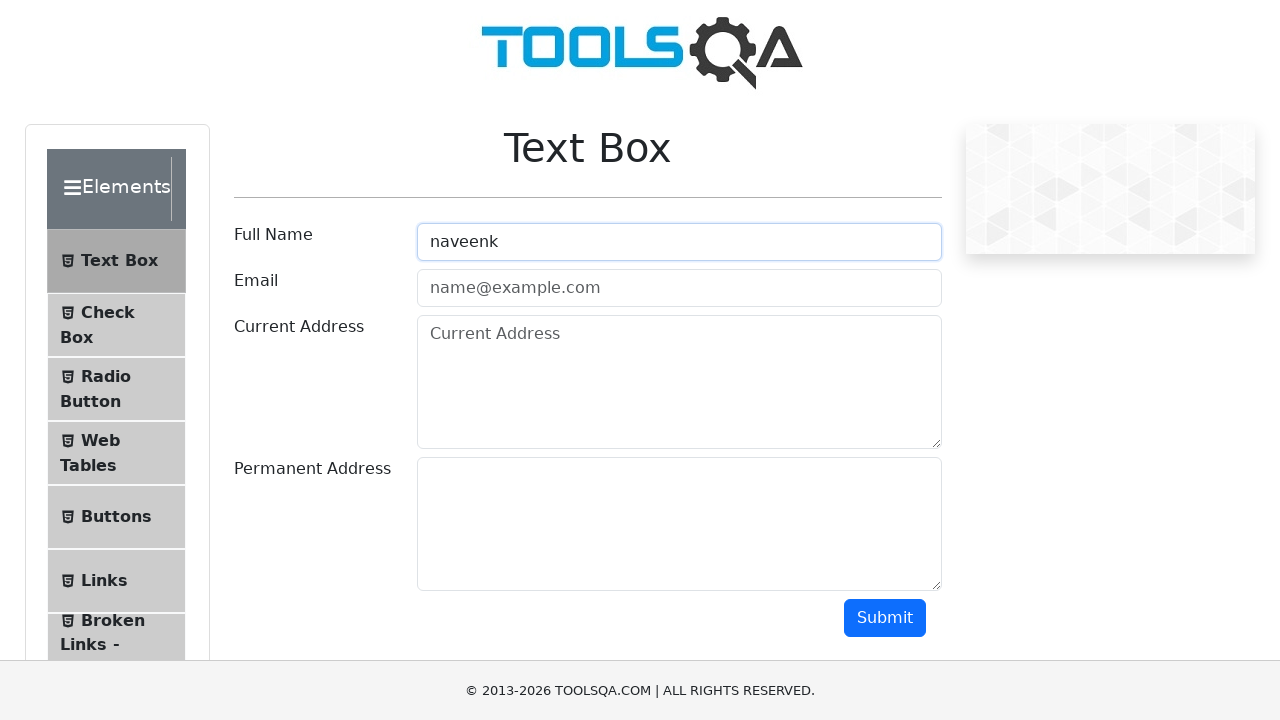

Filled email field with 'test@123' on input#userEmail
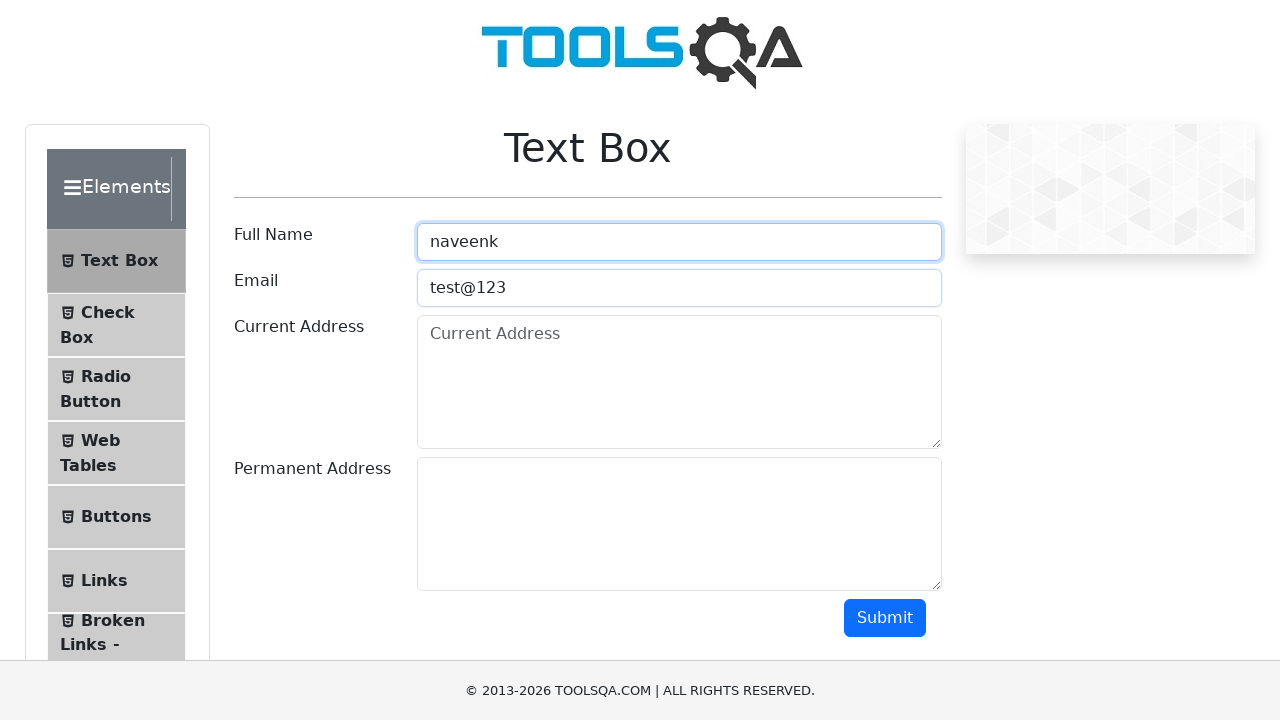

Filled current address field with 'london' on textarea#currentAddress
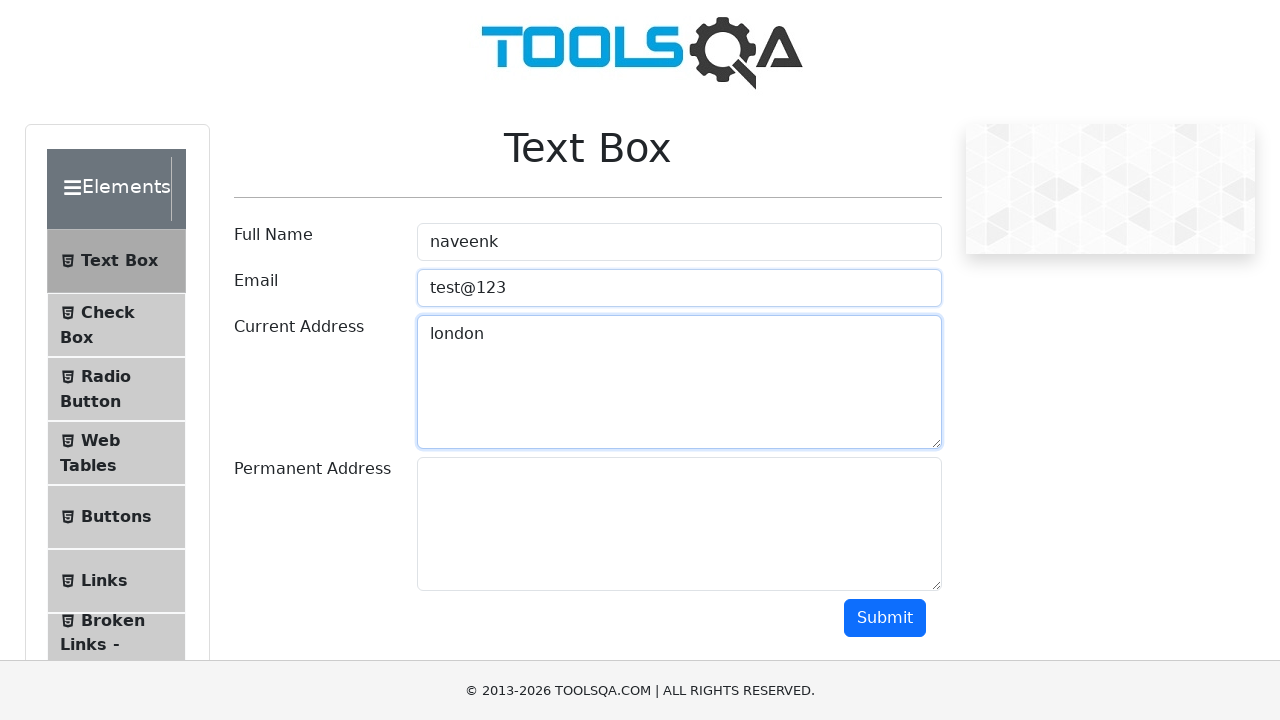

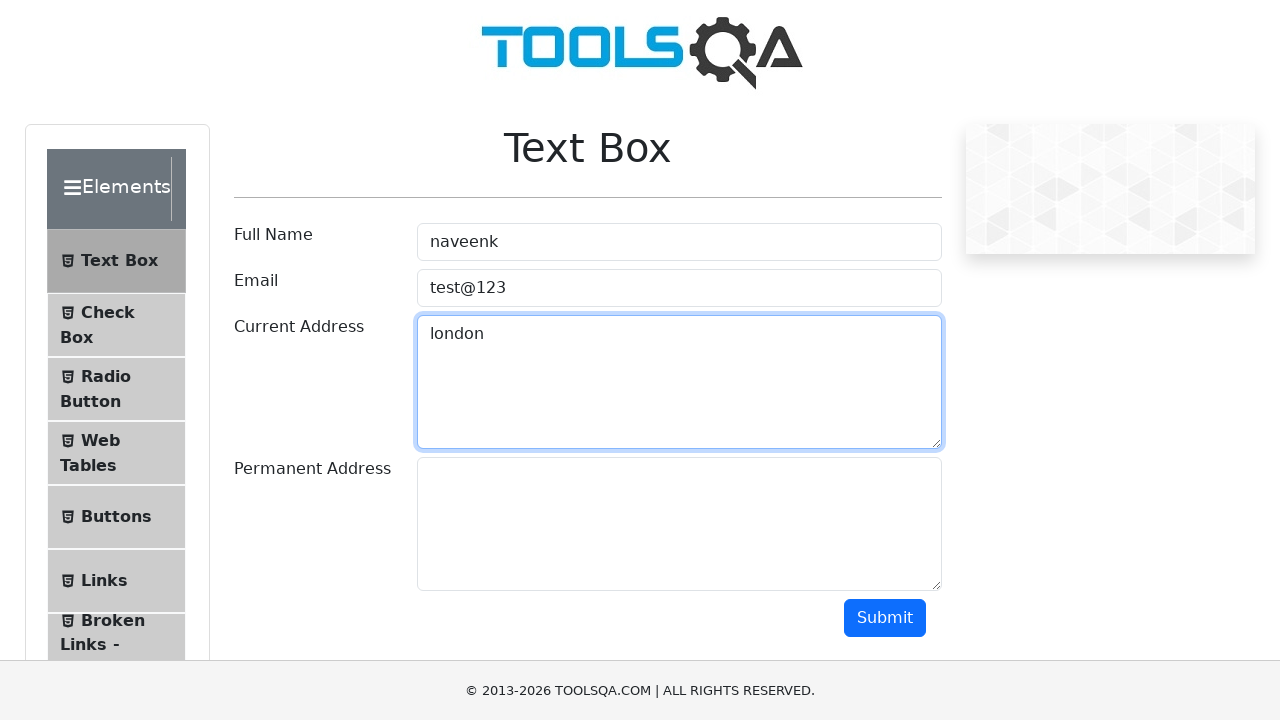